Tests HTML5 drag and drop by locating two draggable columns (incomplete test with no actions)

Starting URL: https://automationfc.github.io/drag-drop-html5/

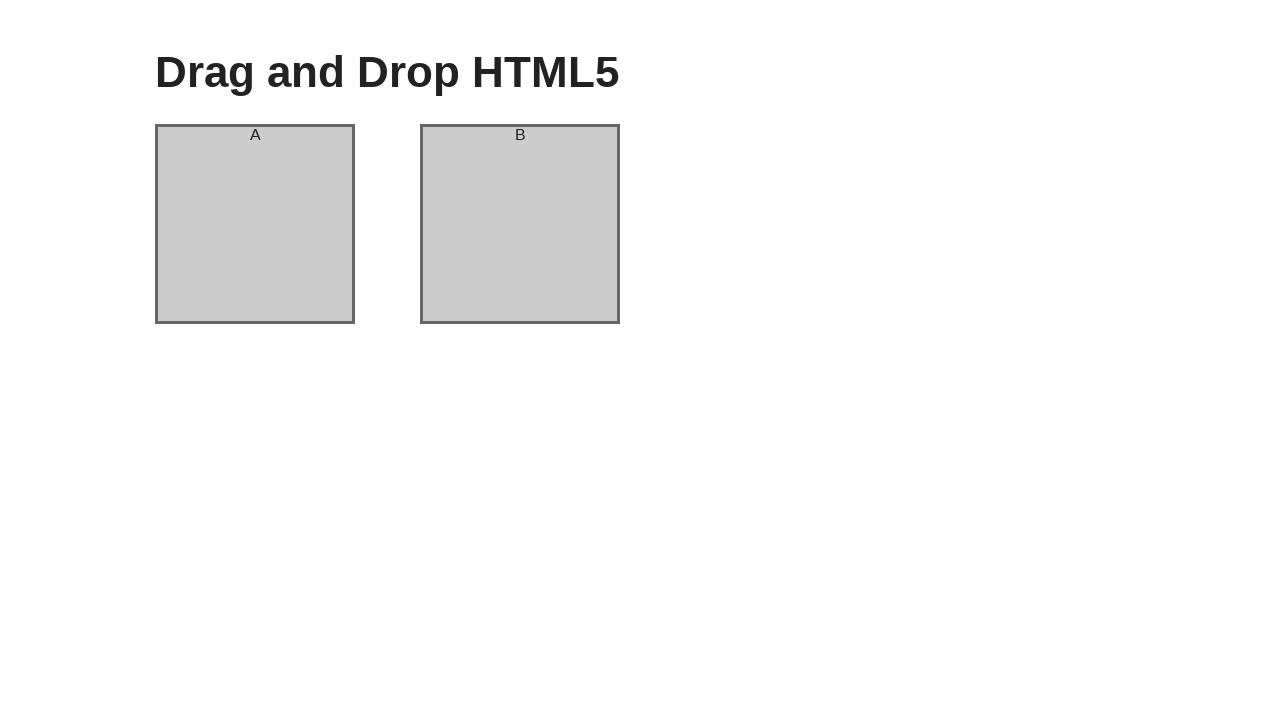

Navigated to HTML5 drag and drop test page
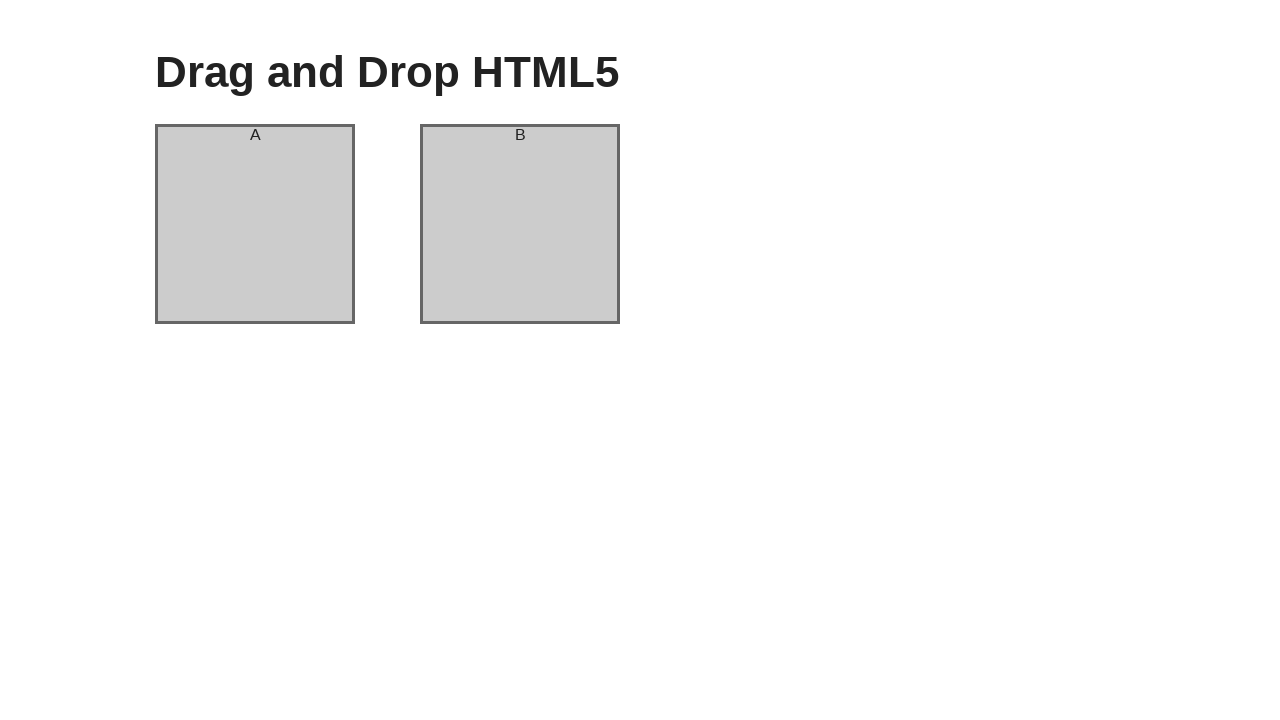

Located column A element (div#column-a)
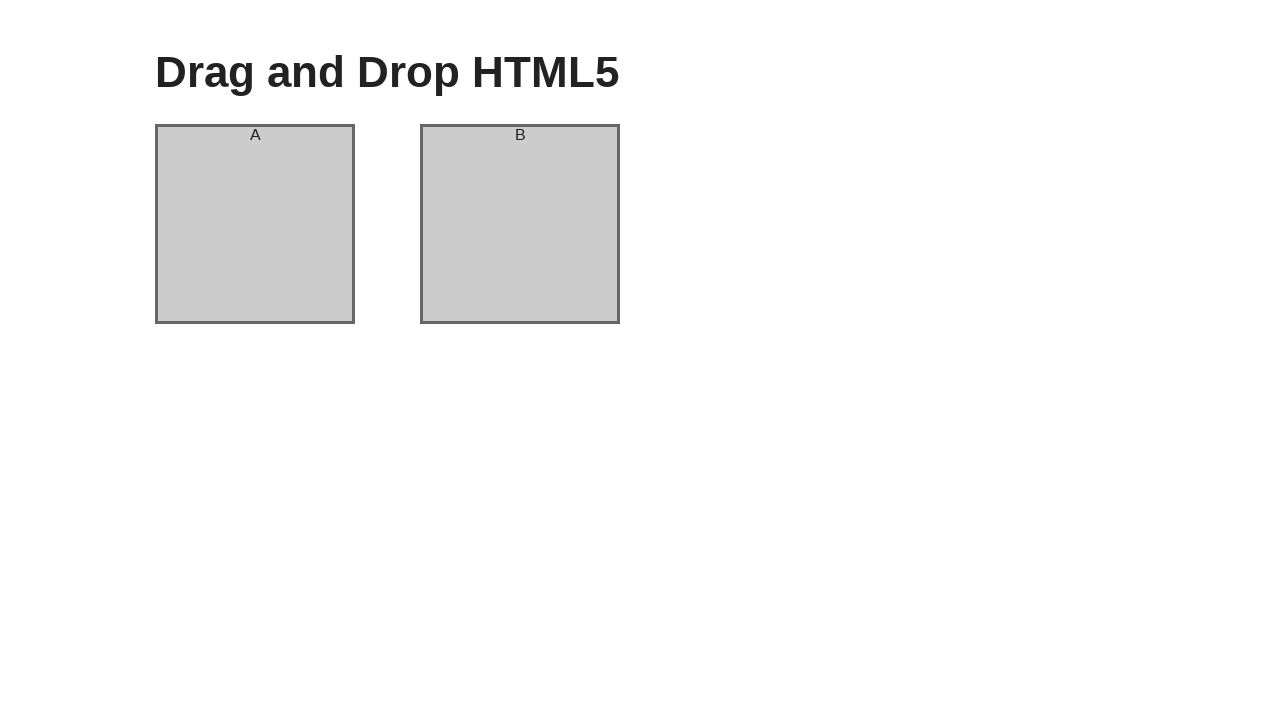

Located column B element (div#column-b)
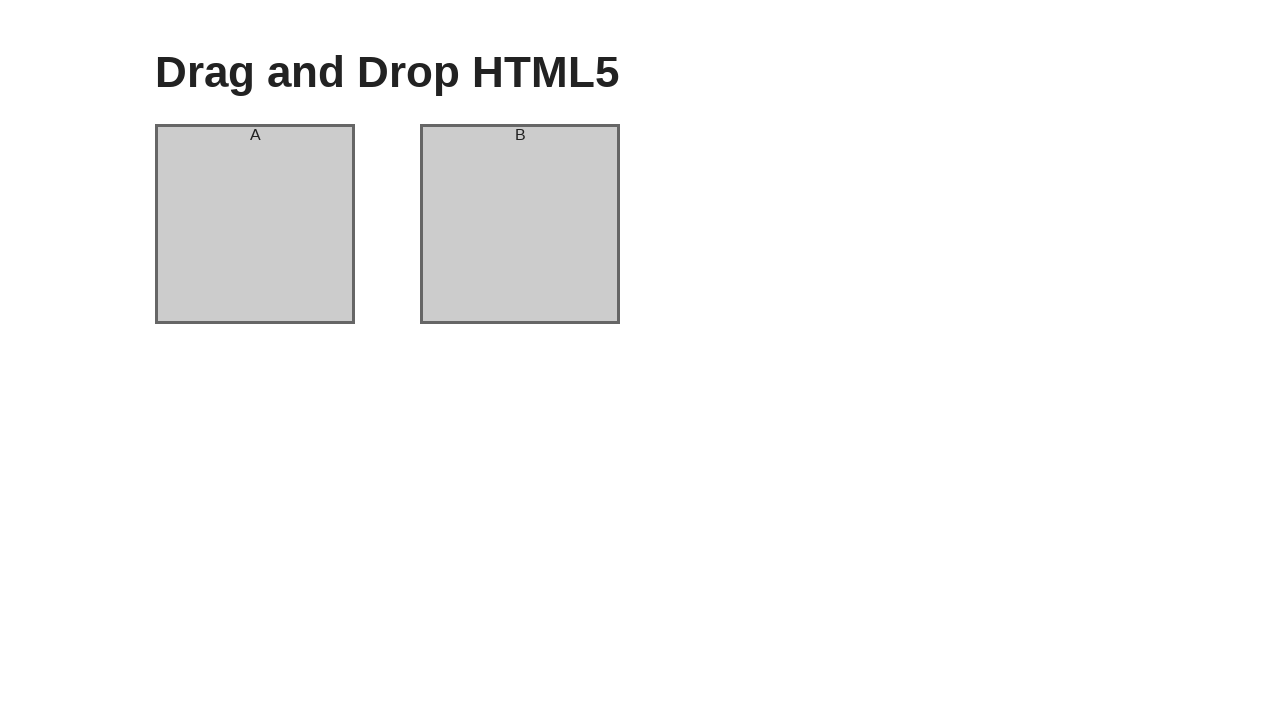

Performed drag and drop of column A to column B at (520, 224)
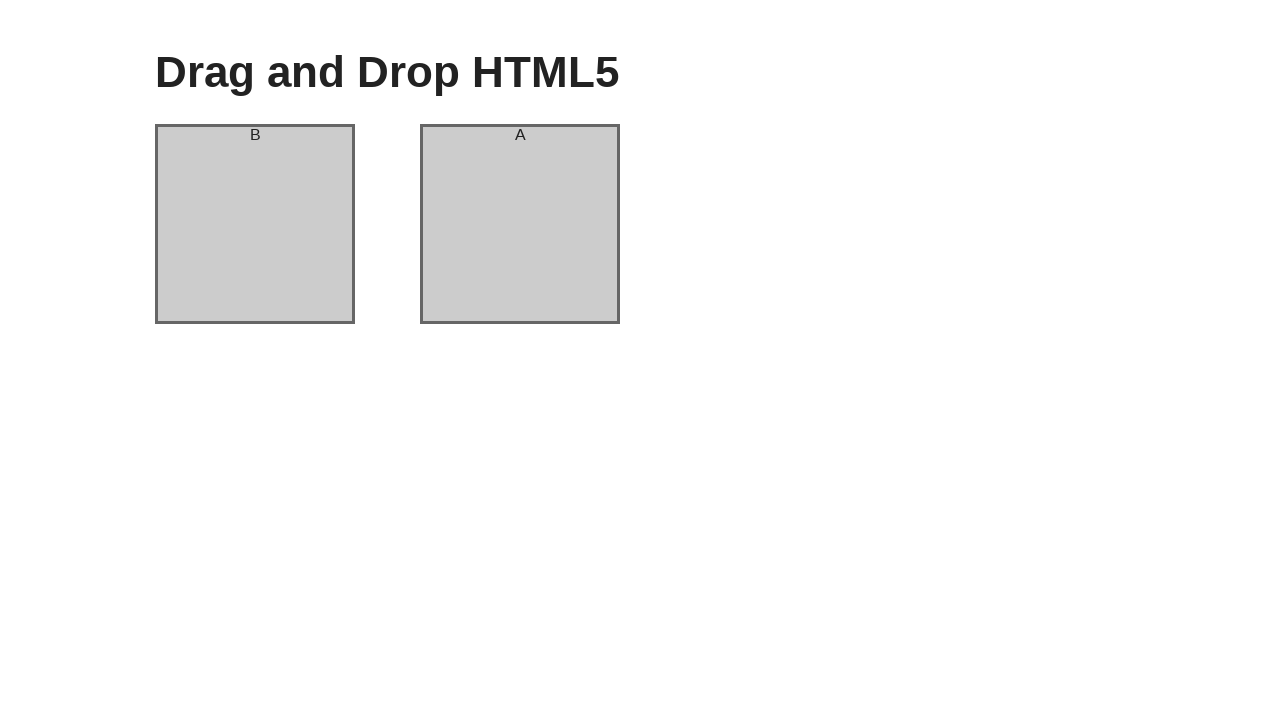

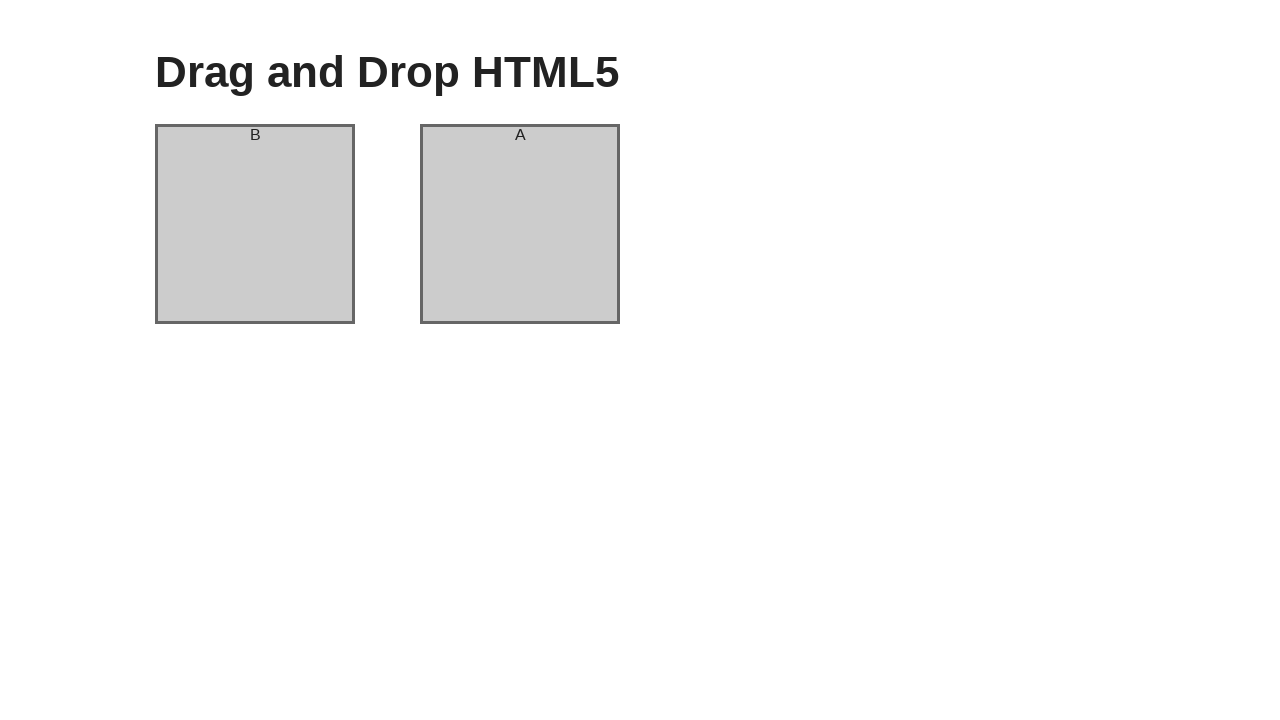